Navigates to a blog page and clicks on a link to open a popup window

Starting URL: http://omayo.blogspot.com/

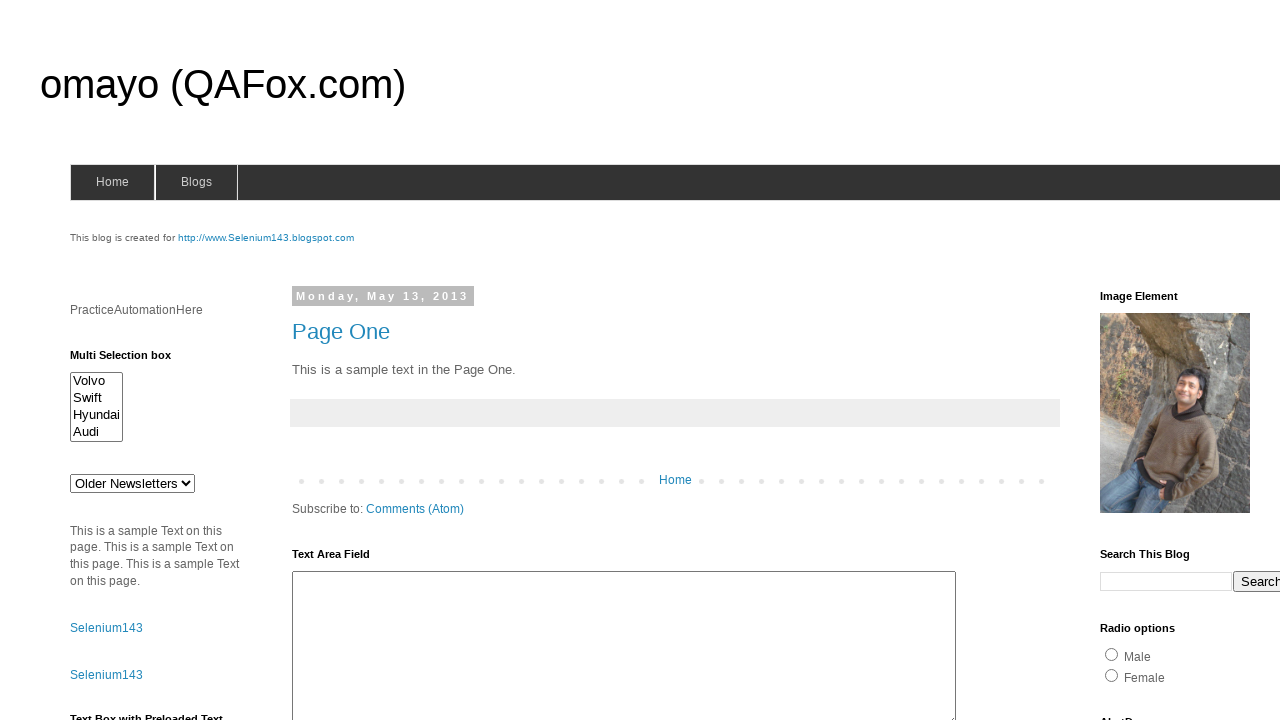

Clicked on 'Open a popup window' link to open popup at (132, 360) on text=Open a popup window
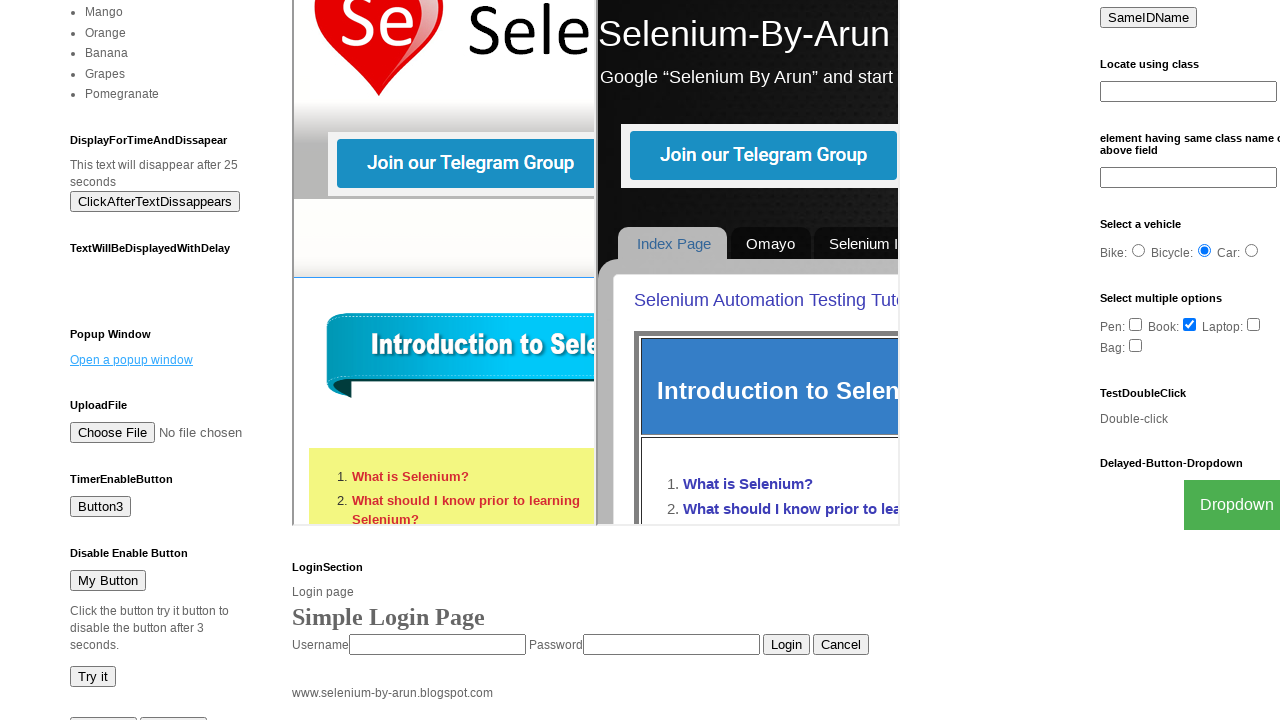

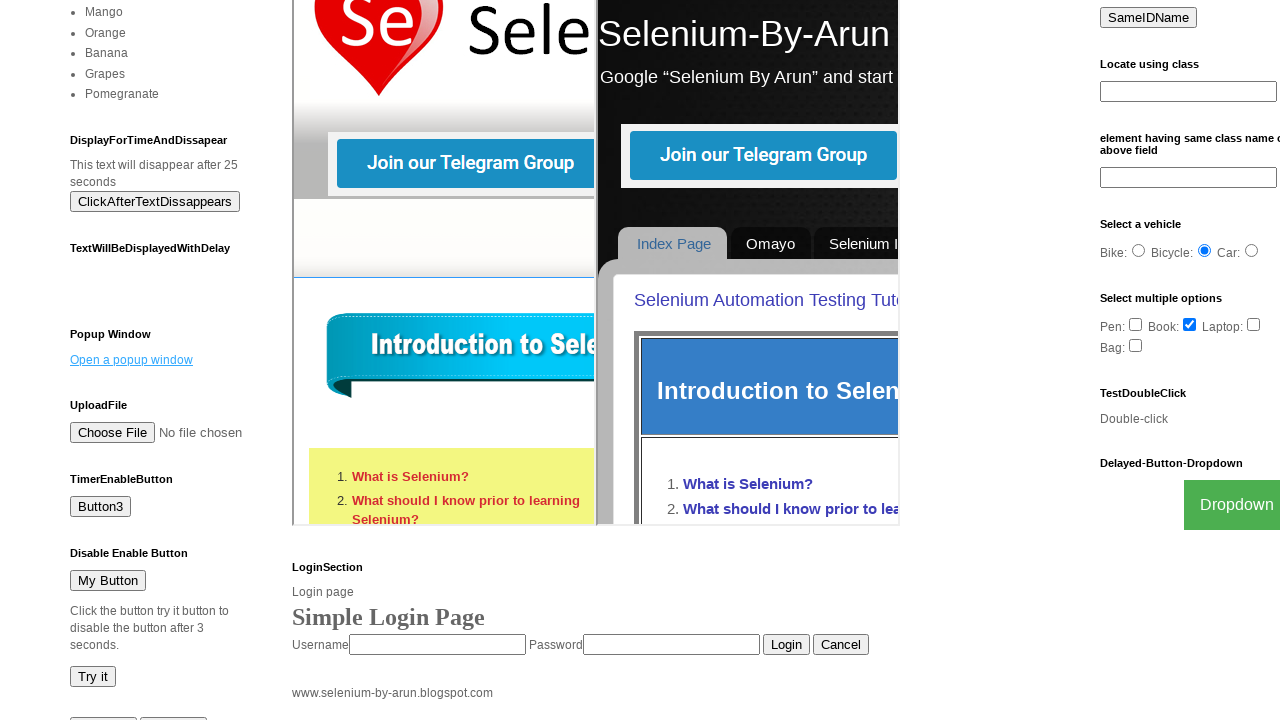